Tests dismissing a JavaScript confirm dialog by clicking a button, dismissing the alert, and verifying the cancel result

Starting URL: https://automationfc.github.io/basic-form/index.html

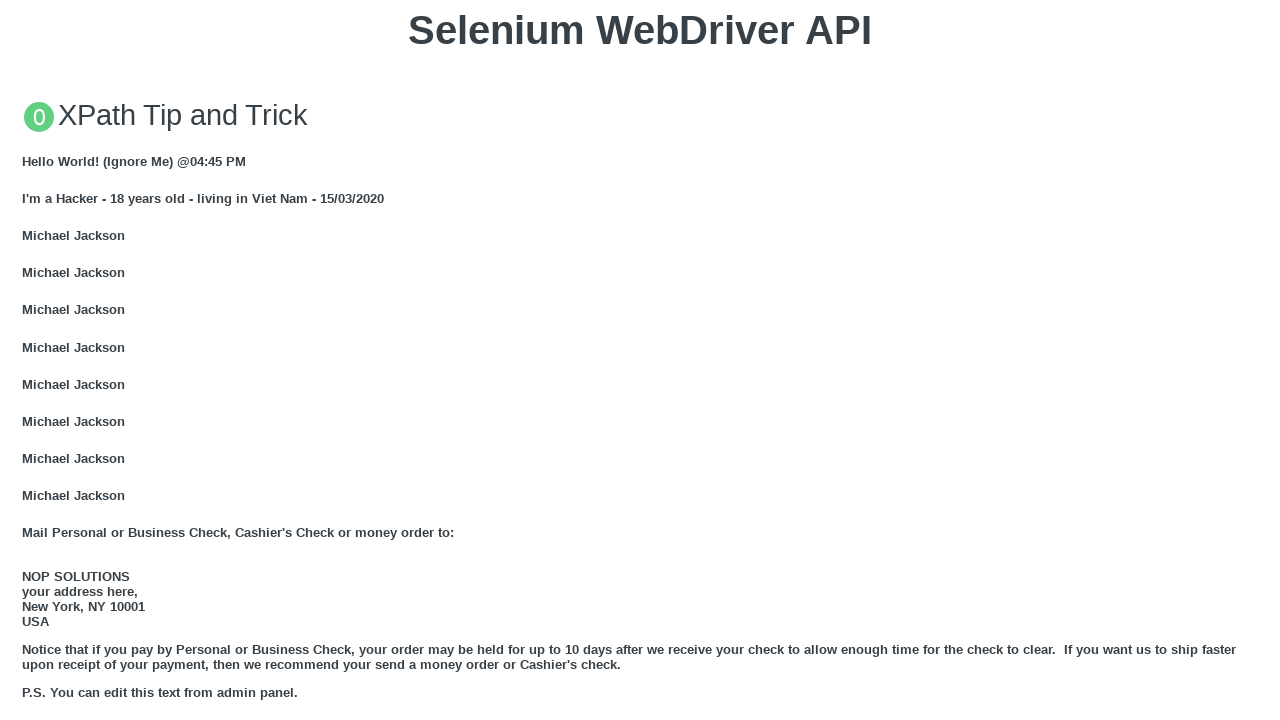

Set up dialog handler to dismiss confirm dialog
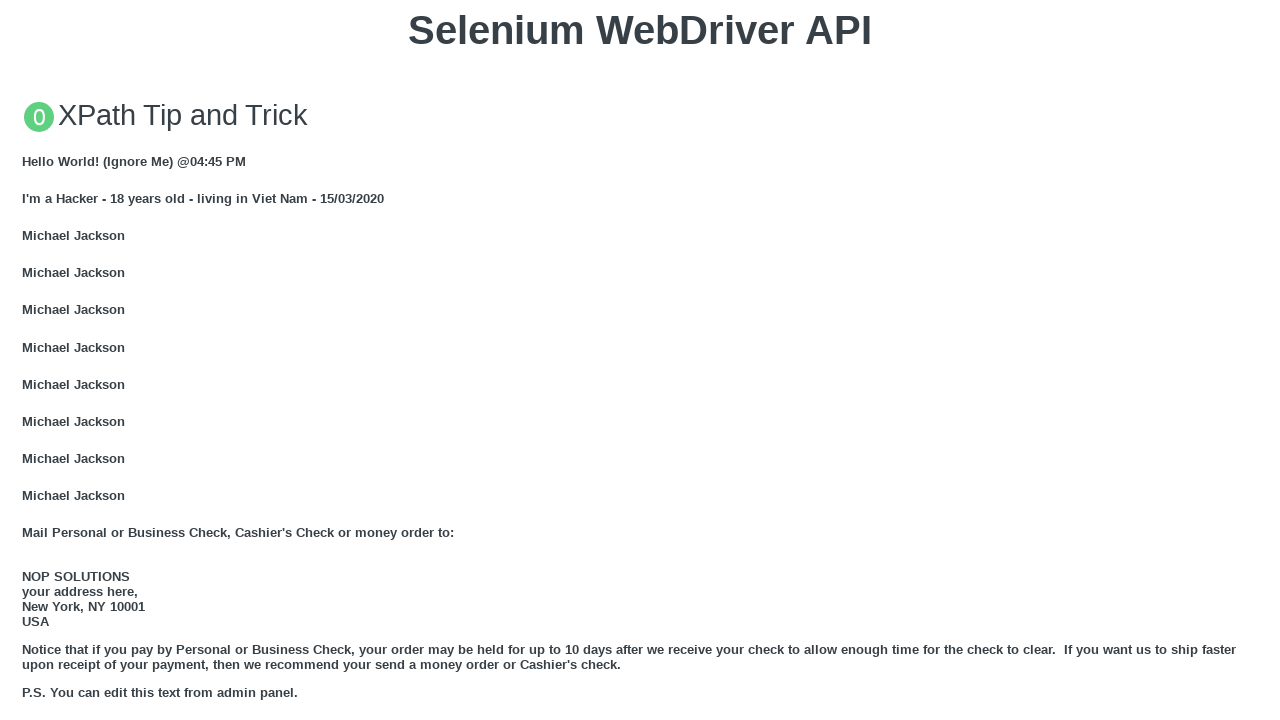

Clicked 'Click for JS Confirm' button to trigger JavaScript confirm dialog at (640, 360) on xpath=//button[text()='Click for JS Confirm']
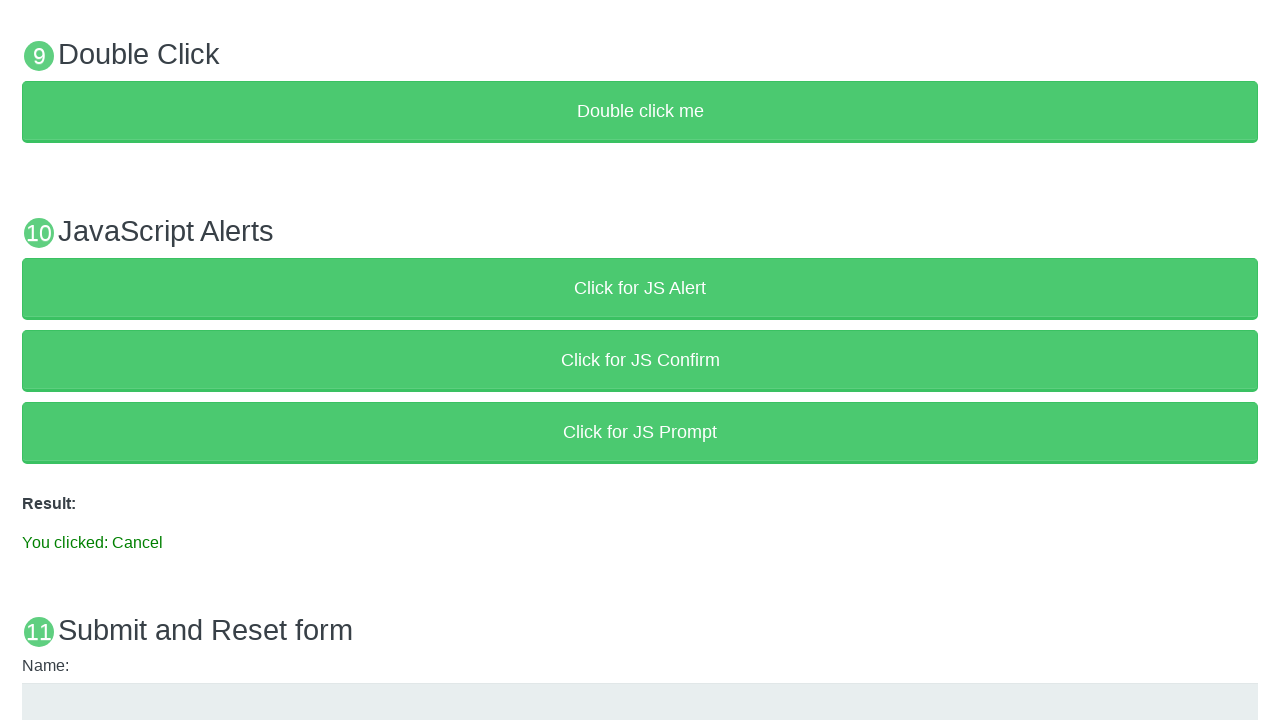

Waited for result paragraph element to appear, confirming alert was dismissed
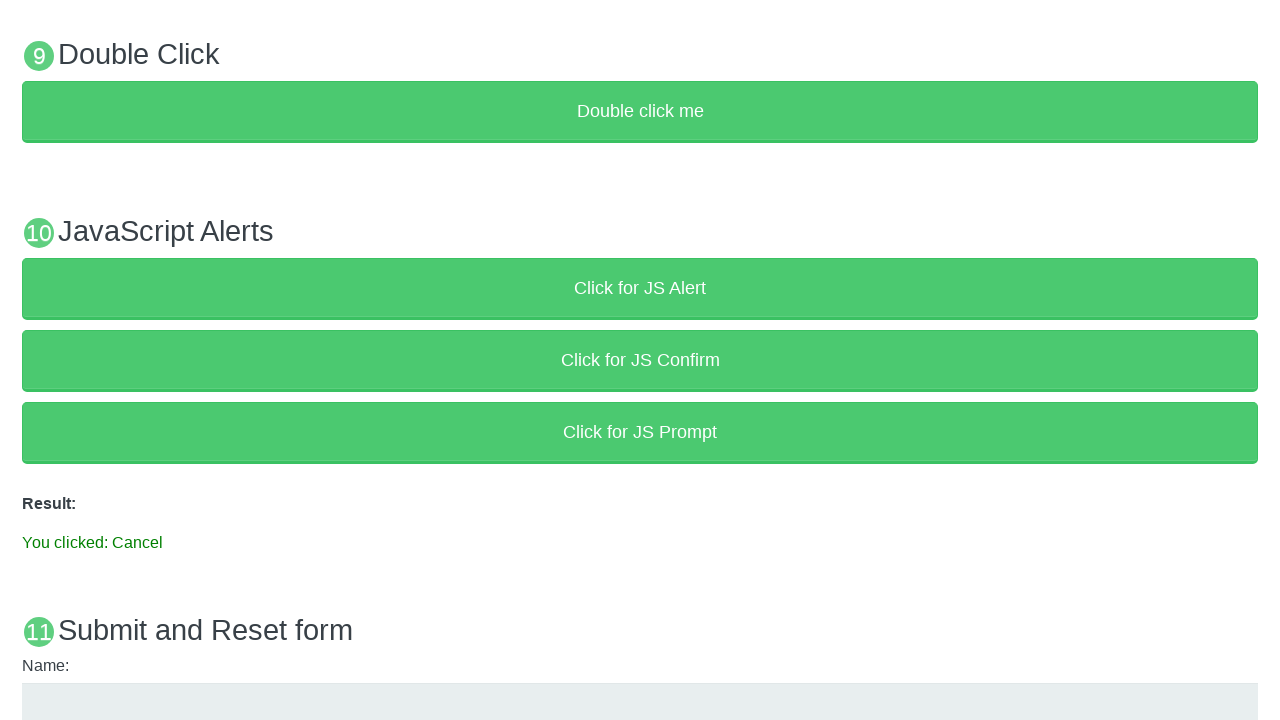

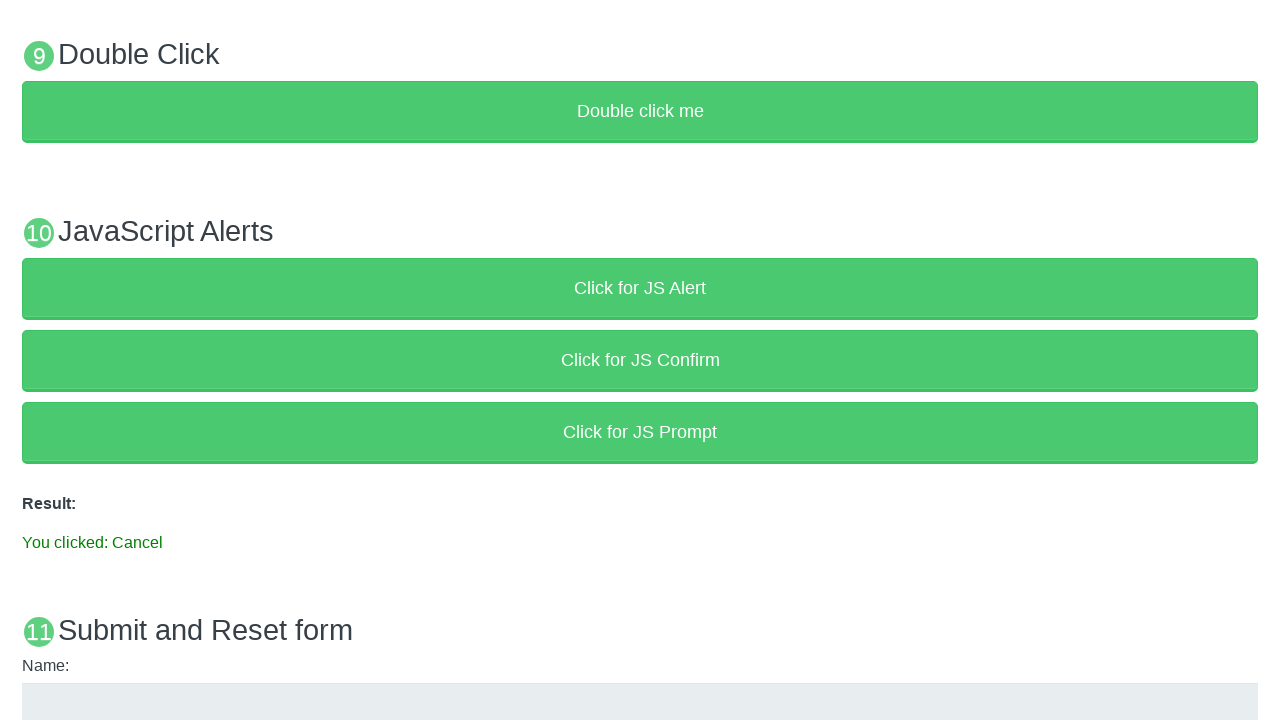